Tests a JavaScript prompt dialog by clicking the third alert button, entering text "Hello World", accepting the prompt, and verifying the entered text is displayed.

Starting URL: https://the-internet.herokuapp.com/javascript_alerts

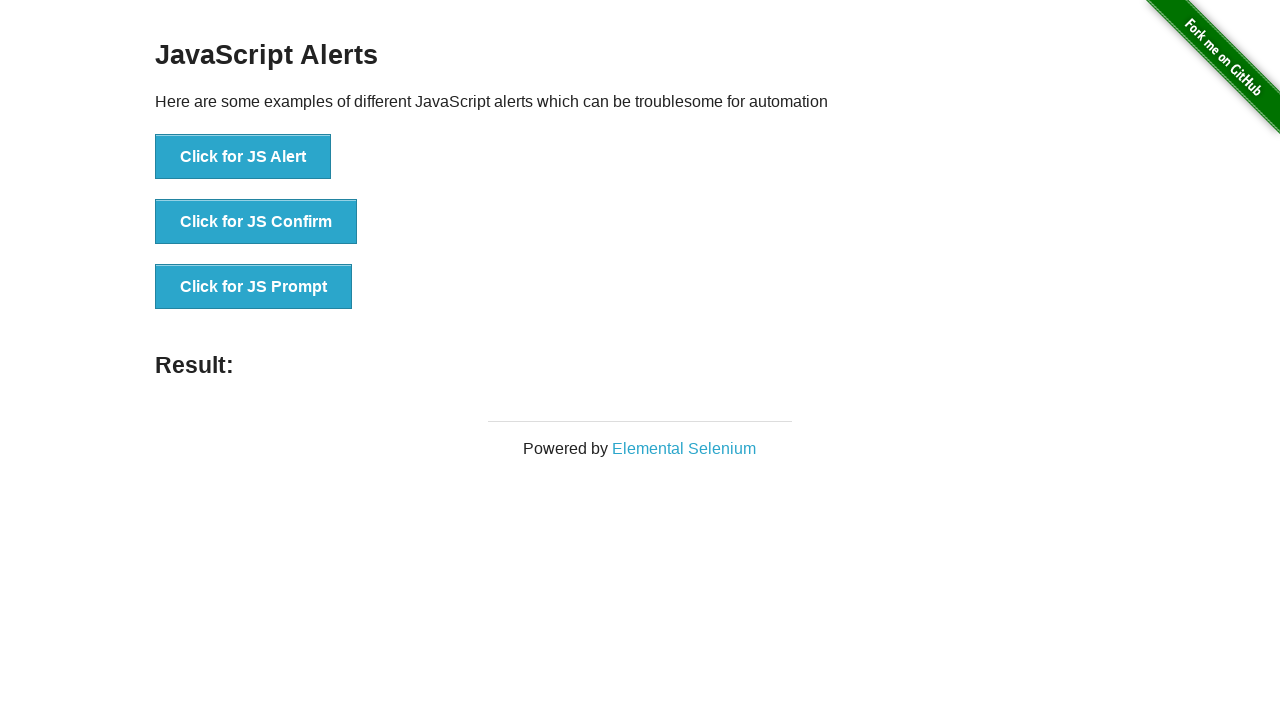

Set up dialog handler to accept prompt with 'Hello World'
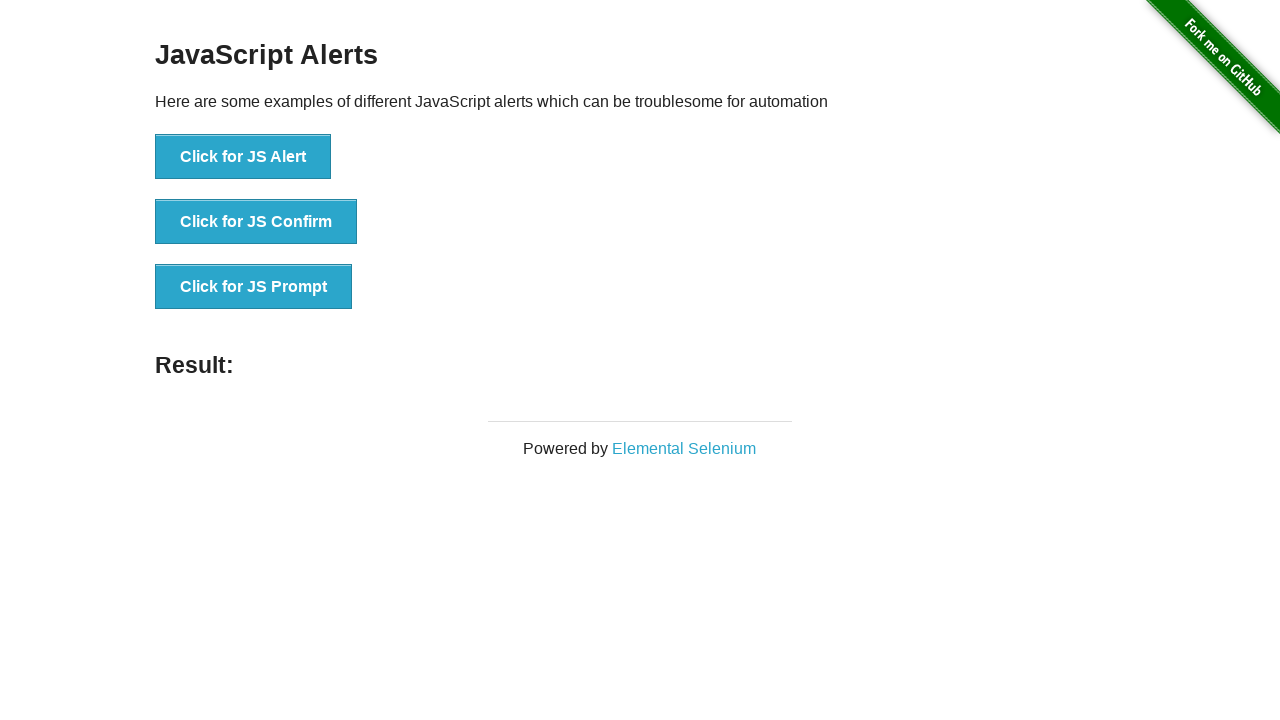

Clicked the third alert button to trigger JS prompt dialog at (254, 287) on xpath=//button[@onclick='jsPrompt()']
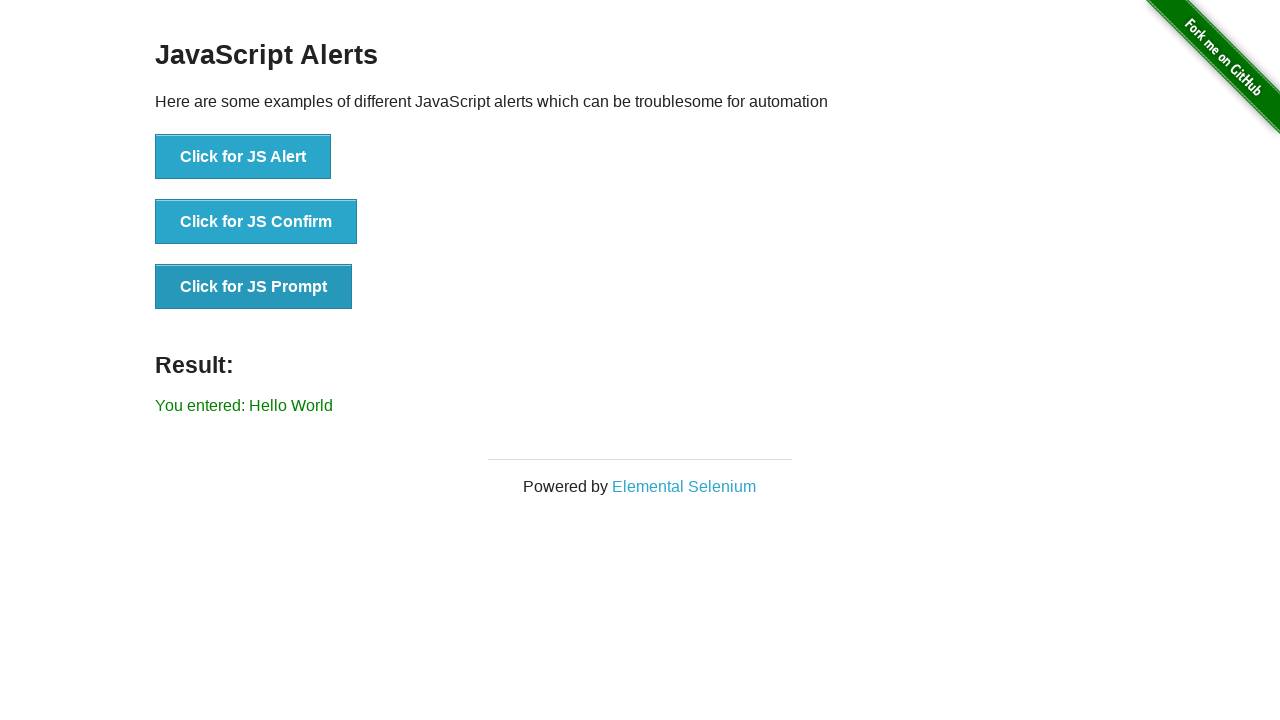

Waited for result text to appear
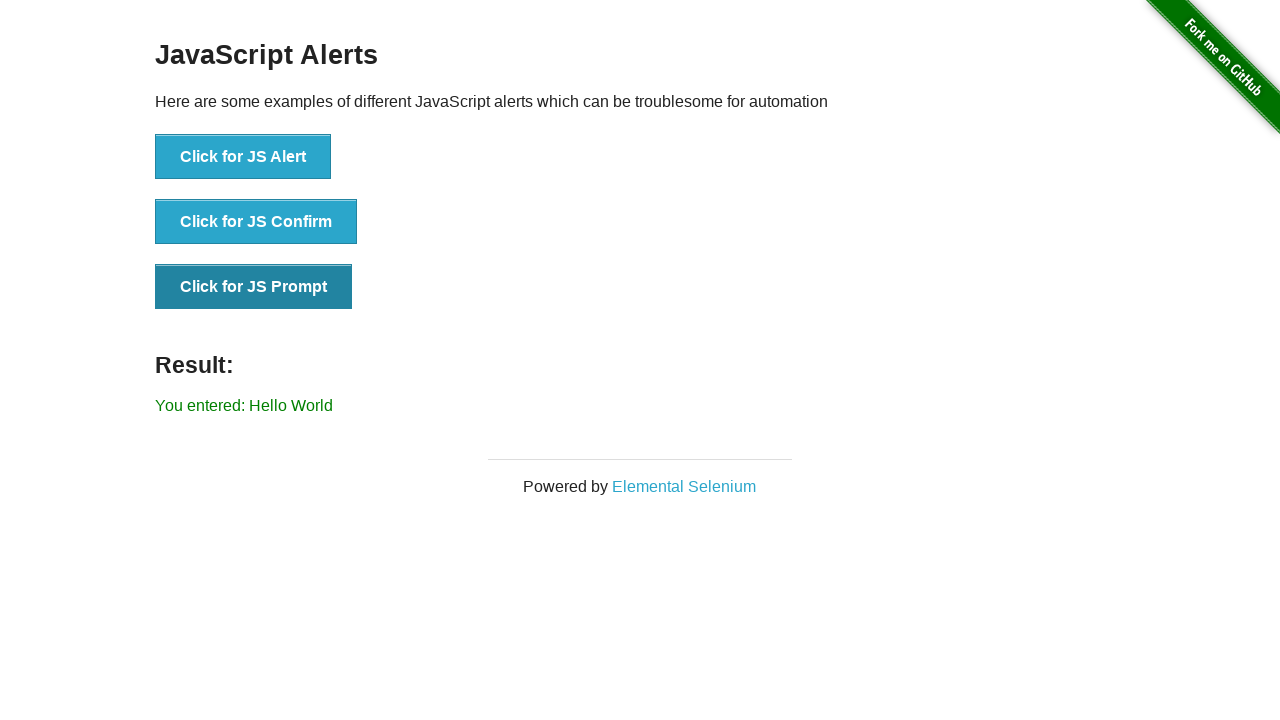

Retrieved result text from the page
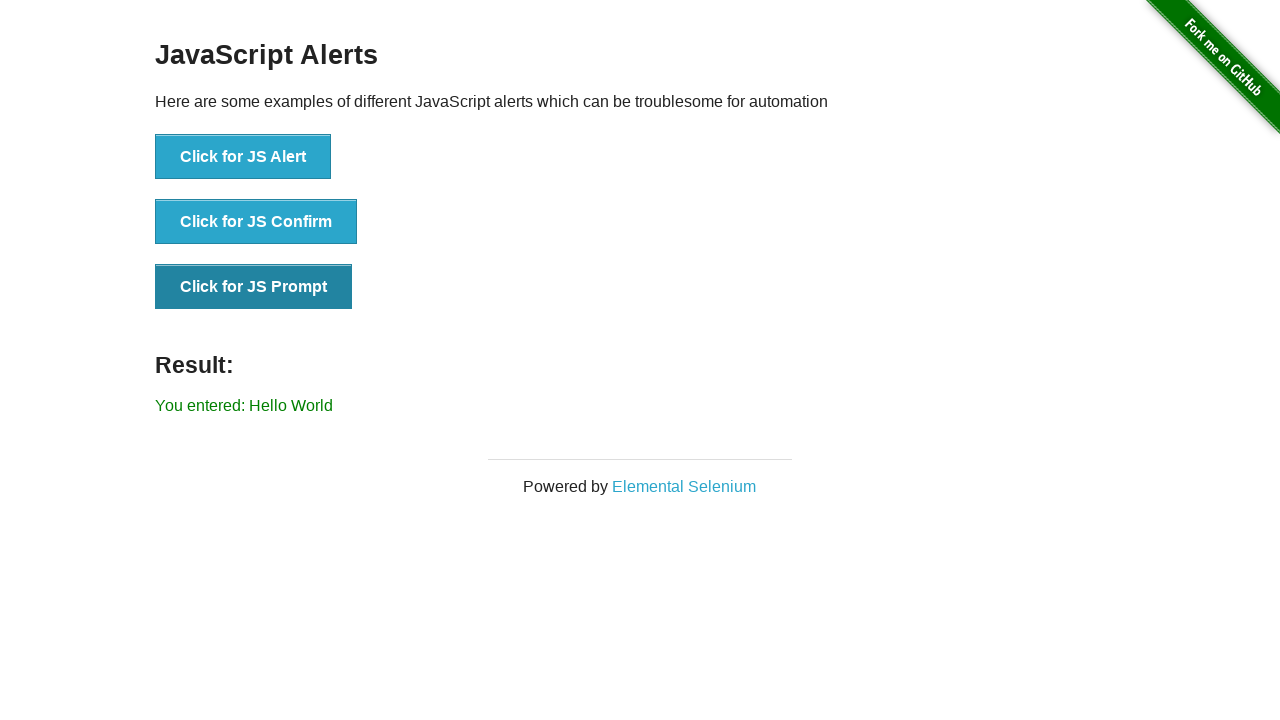

Verified that result text matches 'You entered: Hello World'
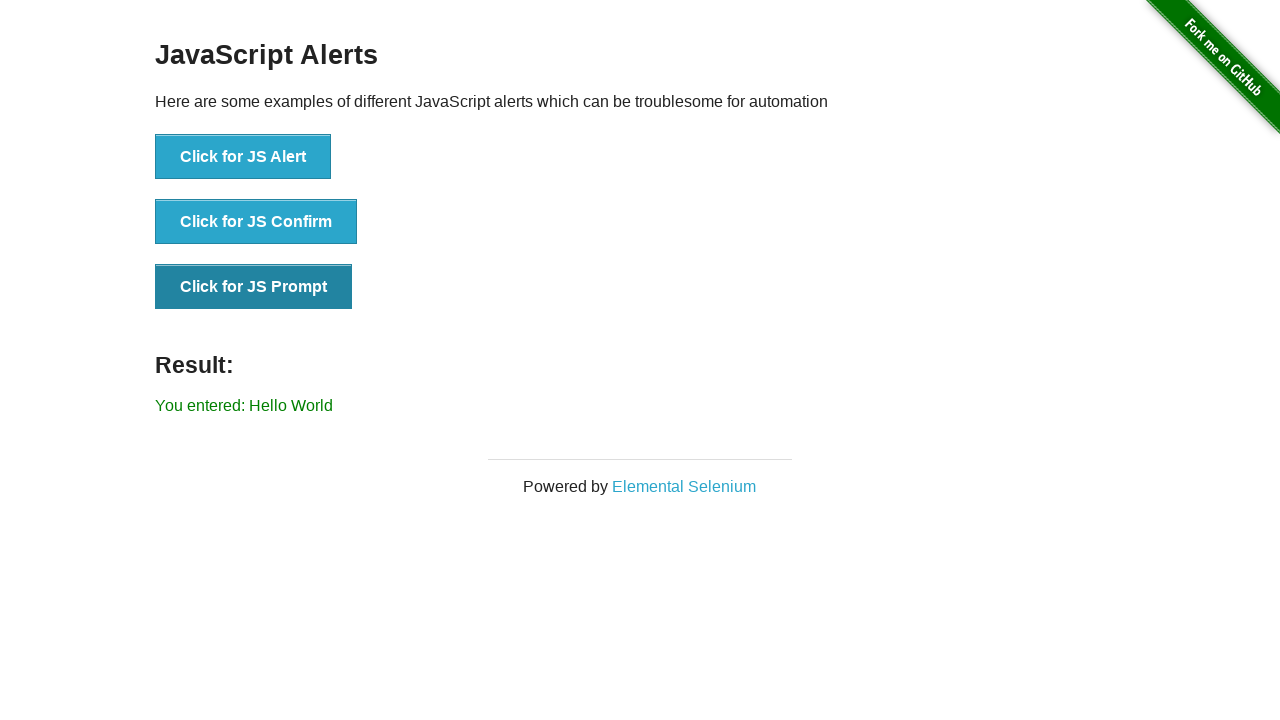

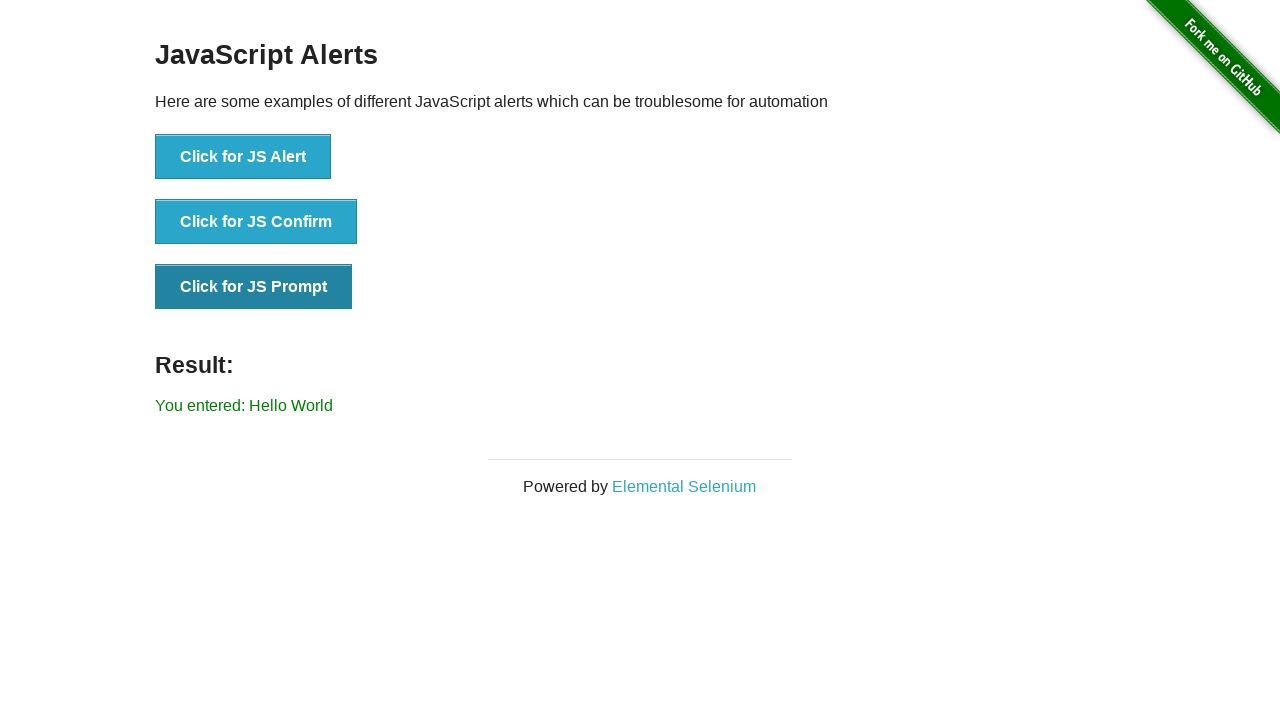